Tests drag and drop functionality on jQuery UI demo page by dragging an element and dropping it onto a target

Starting URL: https://jqueryui.com/droppable/

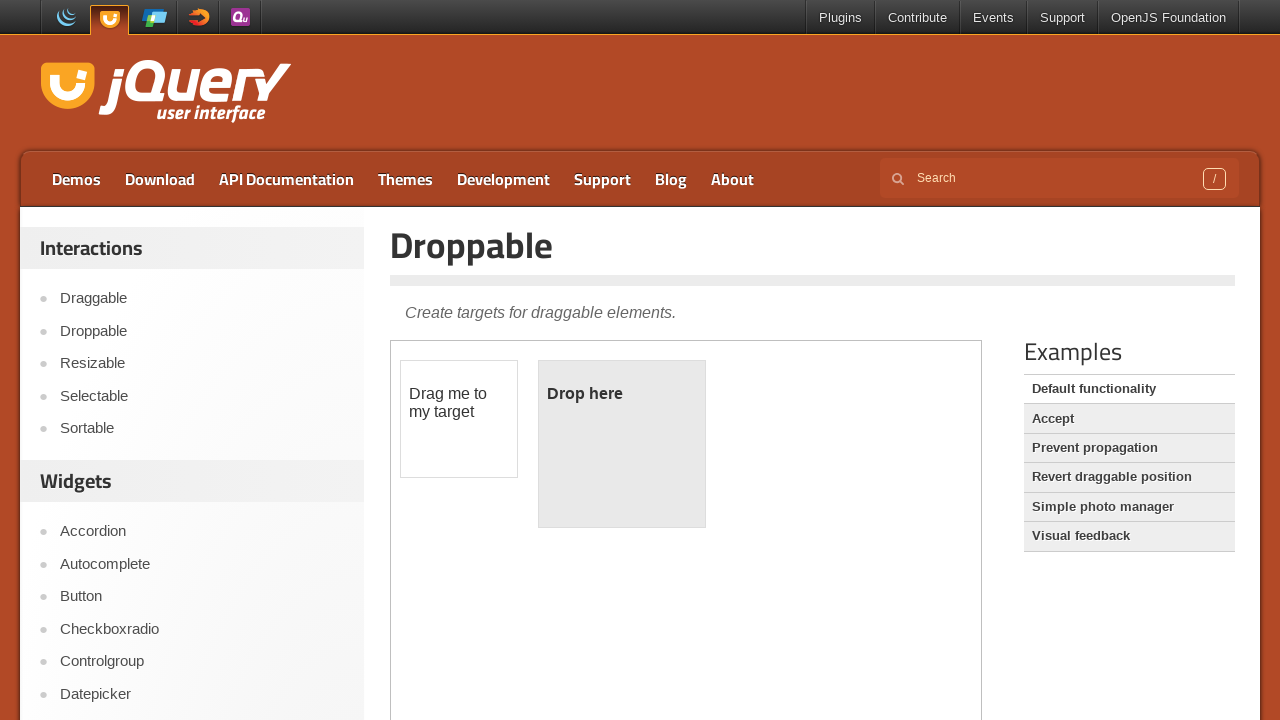

Located the first iframe containing the jQuery UI droppable demo
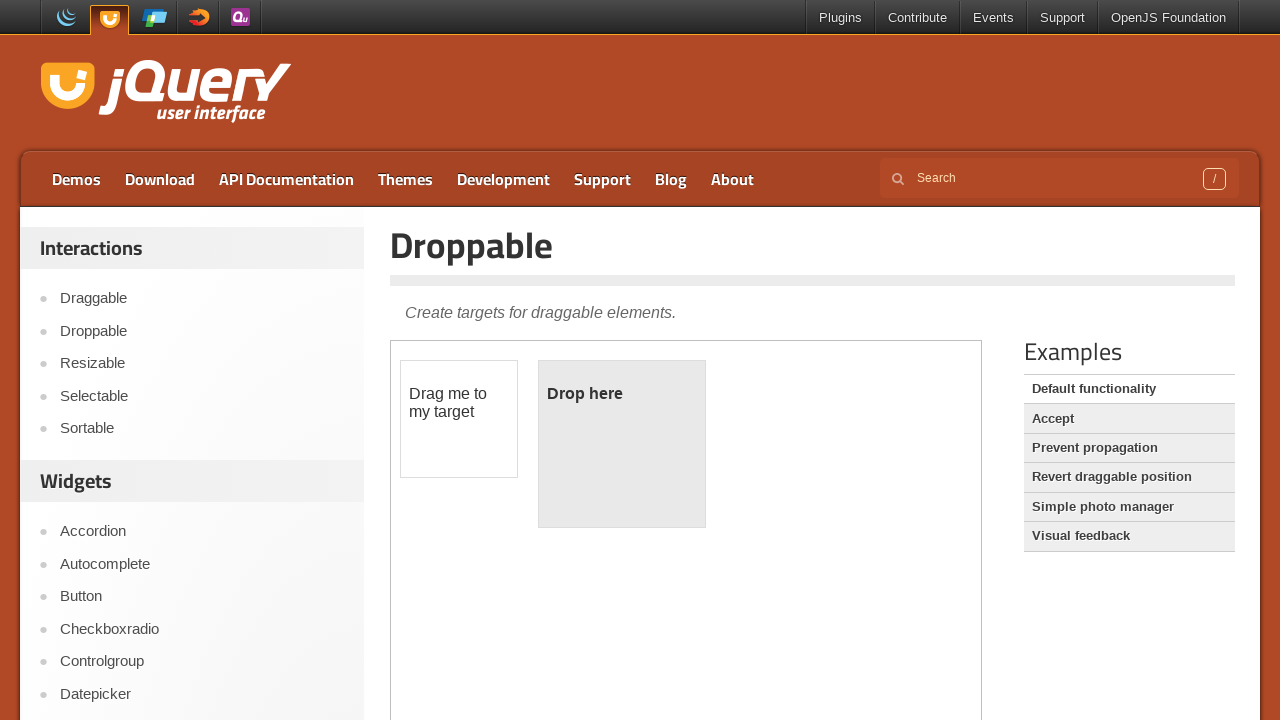

Located the draggable element with ID 'draggable'
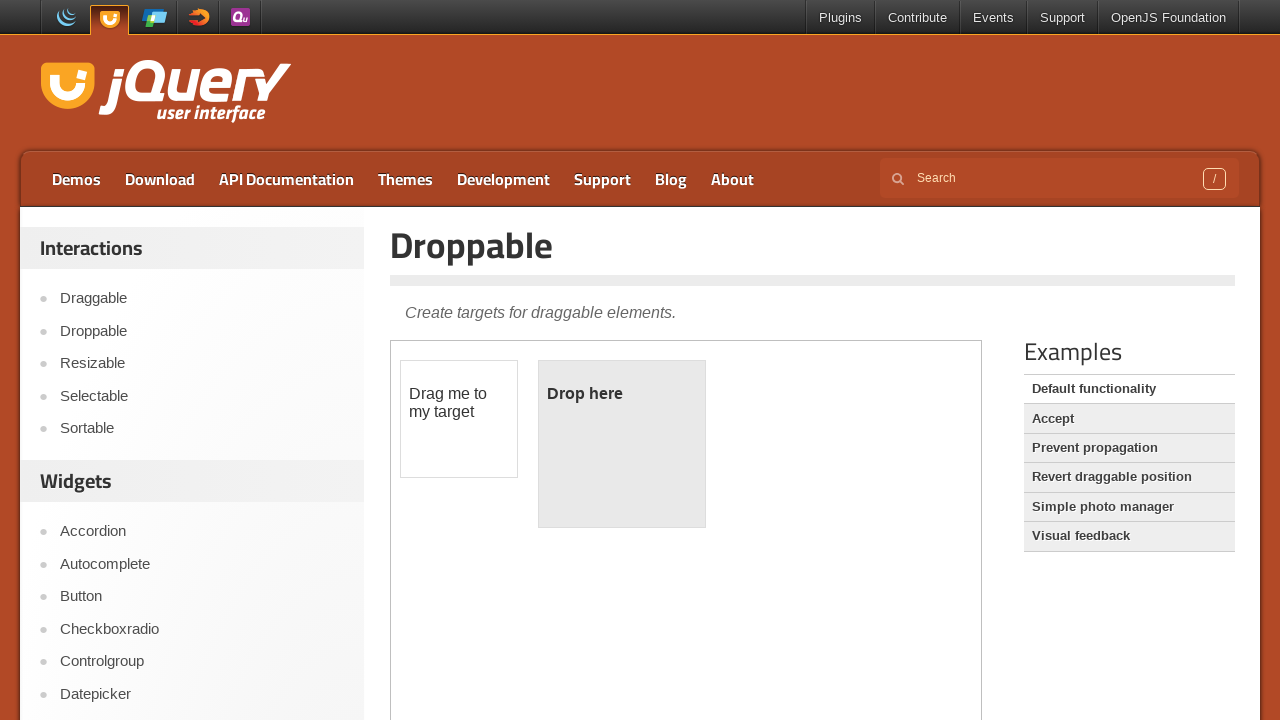

Located the droppable target element with ID 'droppable'
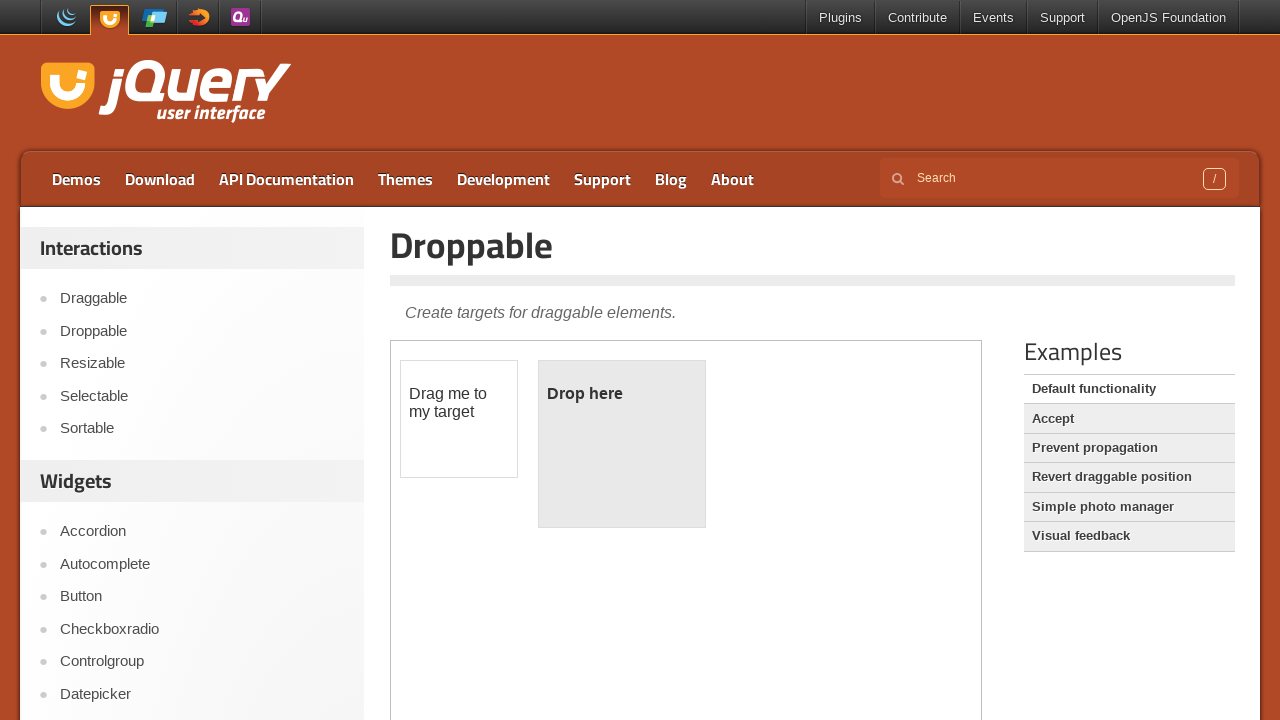

Dragged the draggable element onto the droppable target at (622, 444)
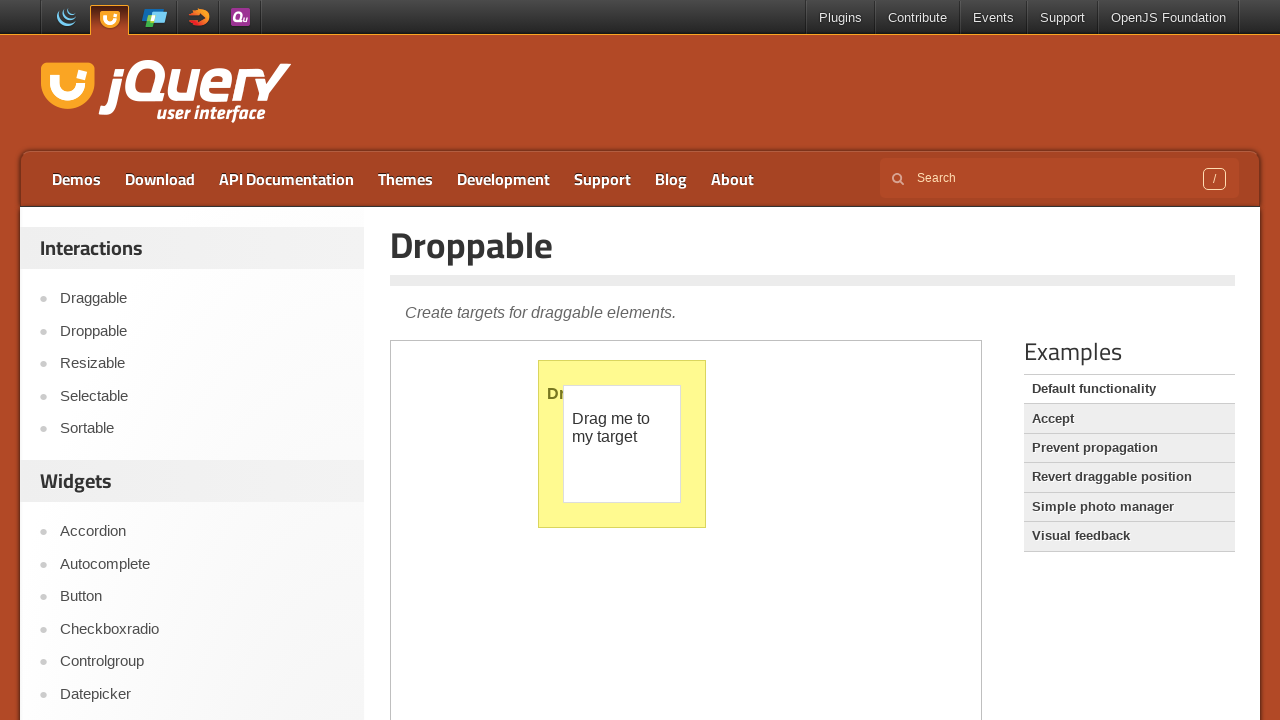

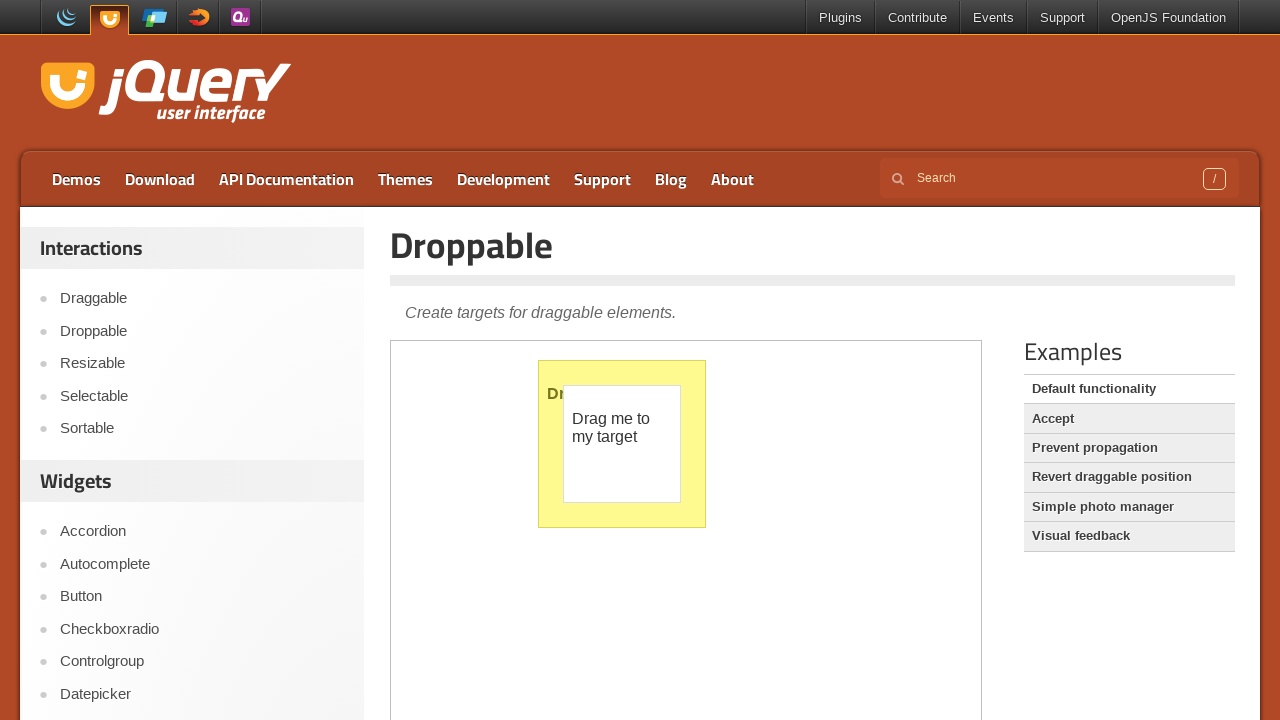